Tests product name validation by entering an invalid name with special characters and verifying that an appropriate error message is displayed

Starting URL: https://mohamedmamdouh1999.github.io/Products_CRUDS/

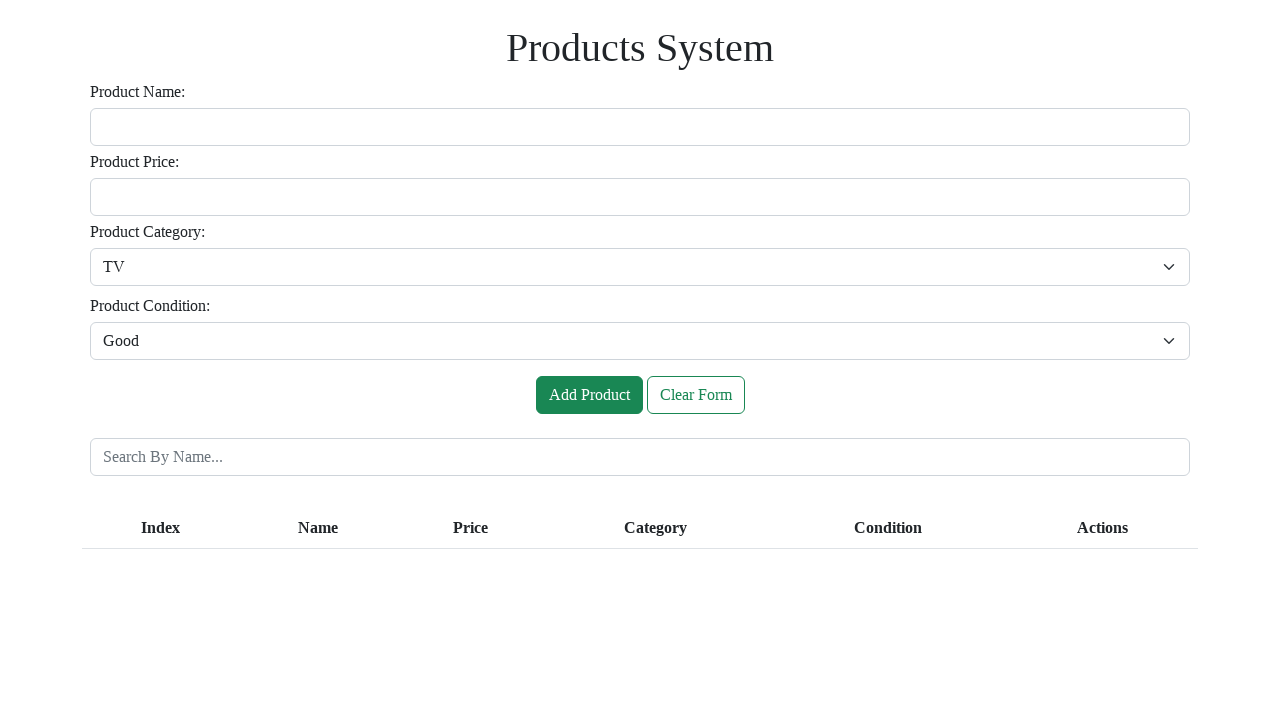

Clicked on the product name input field at (640, 127) on #inputName
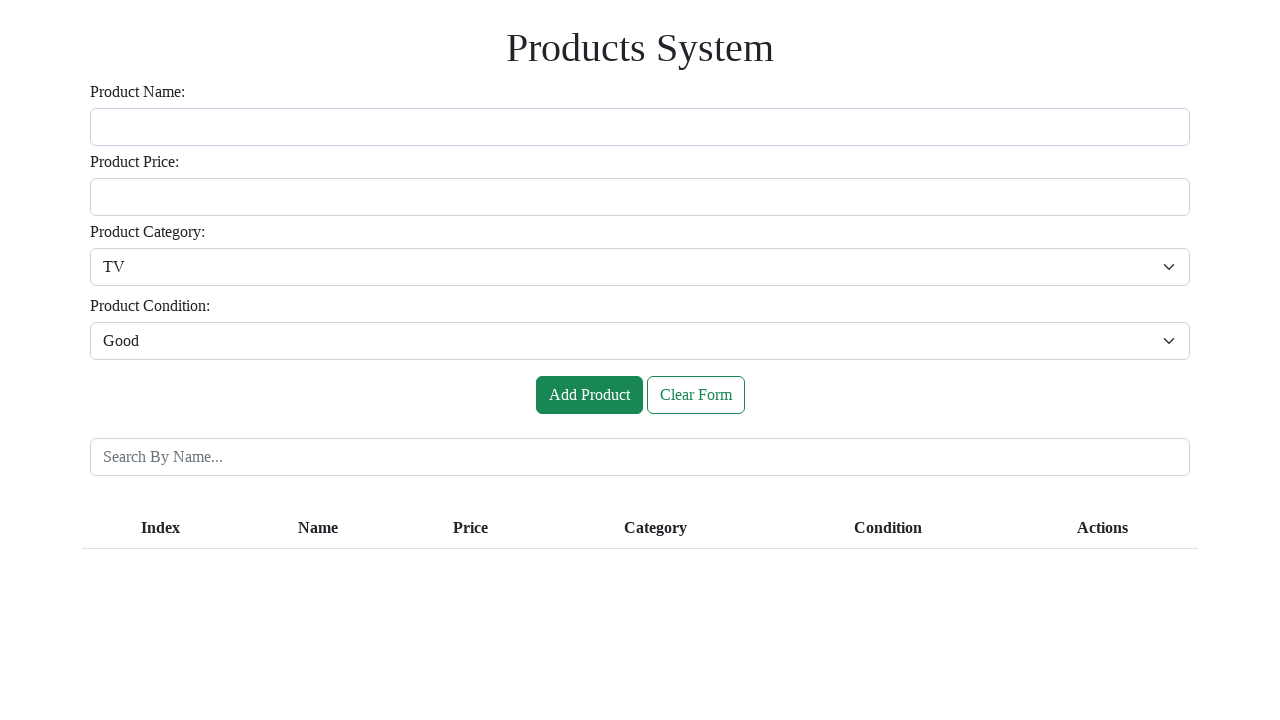

Filled product name input with invalid name 'Test-' containing special character on #inputName
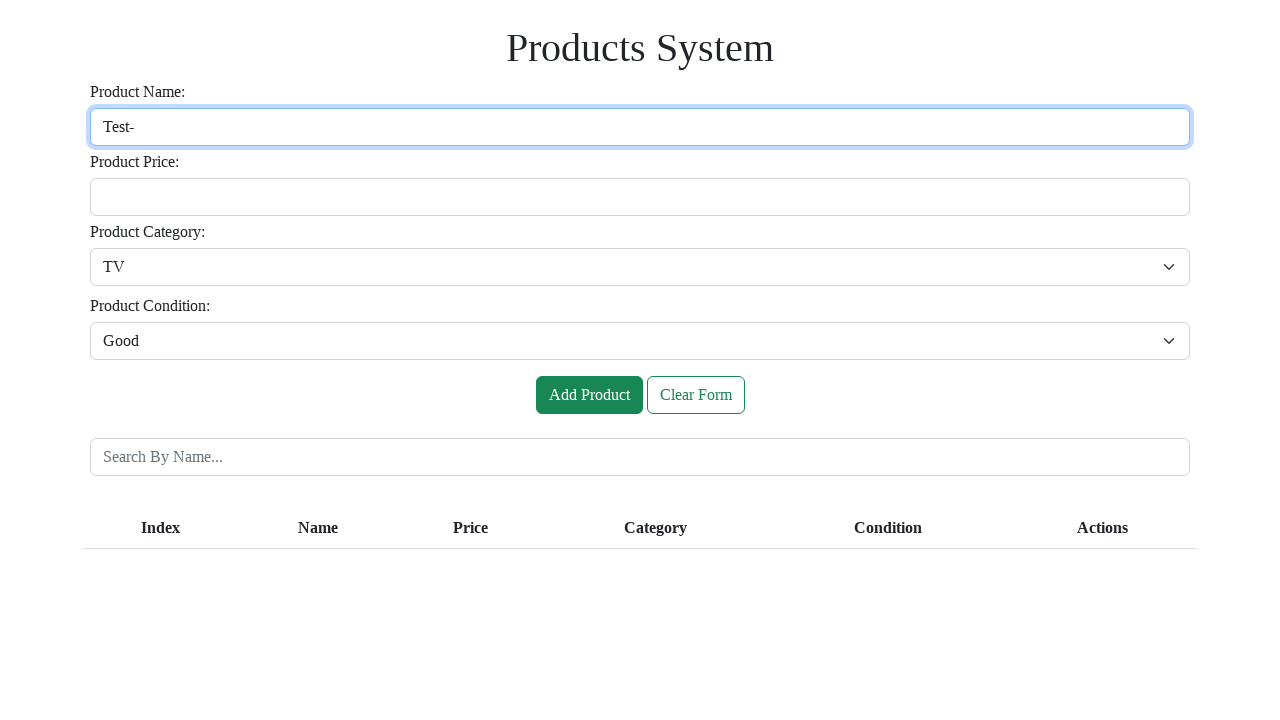

Clicked the Add button to trigger product name validation at (589, 395) on #btnAdd
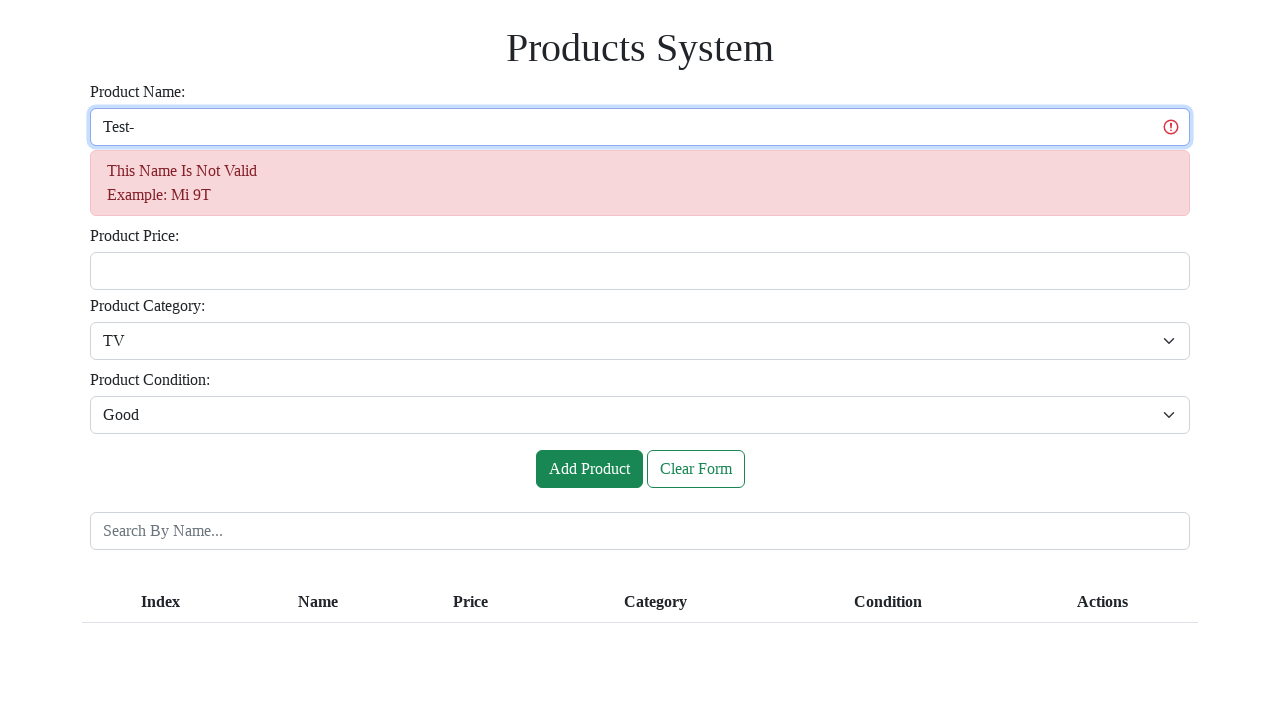

Error message alert appeared on the page
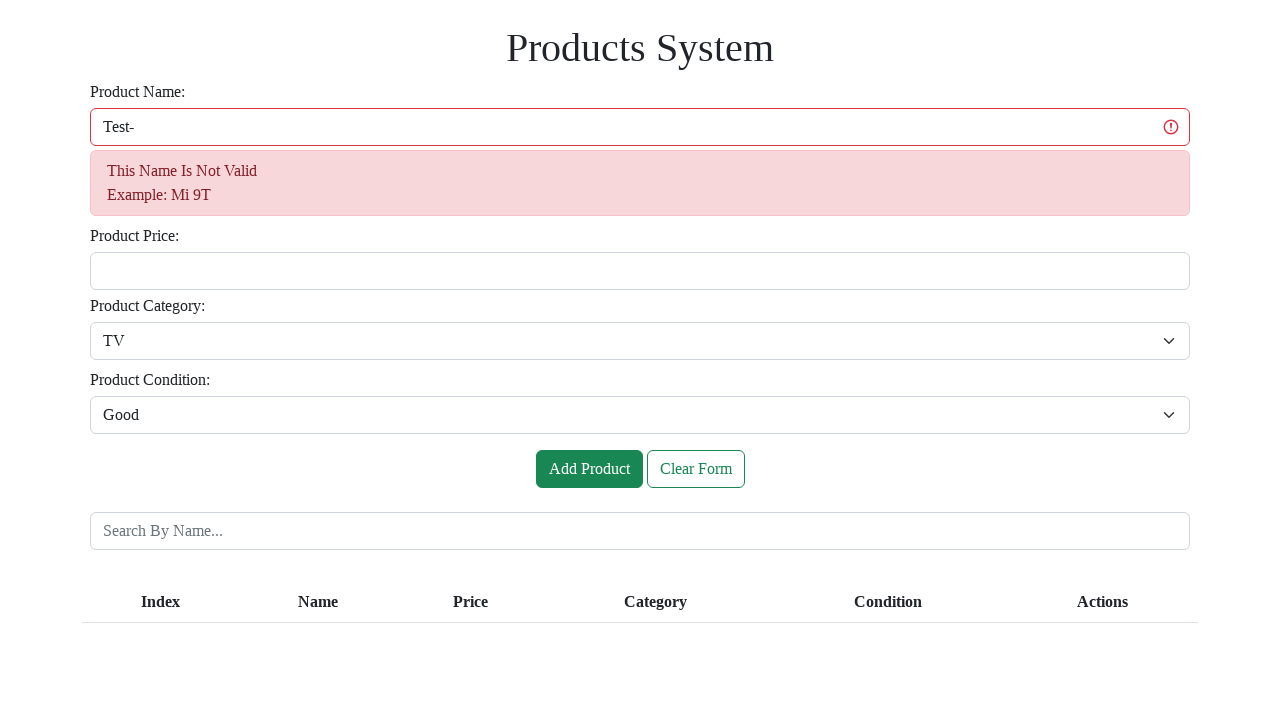

Retrieved error message text content
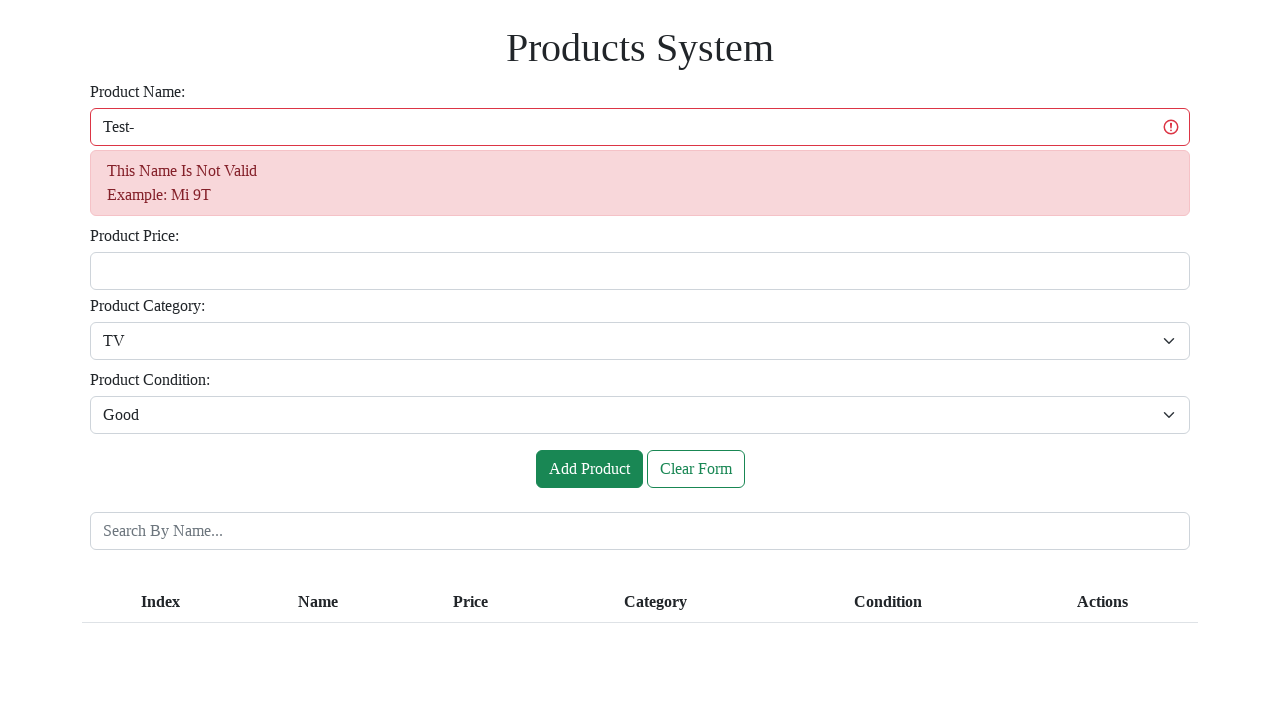

Verified that error message contains 'This Name Is Not Valid'
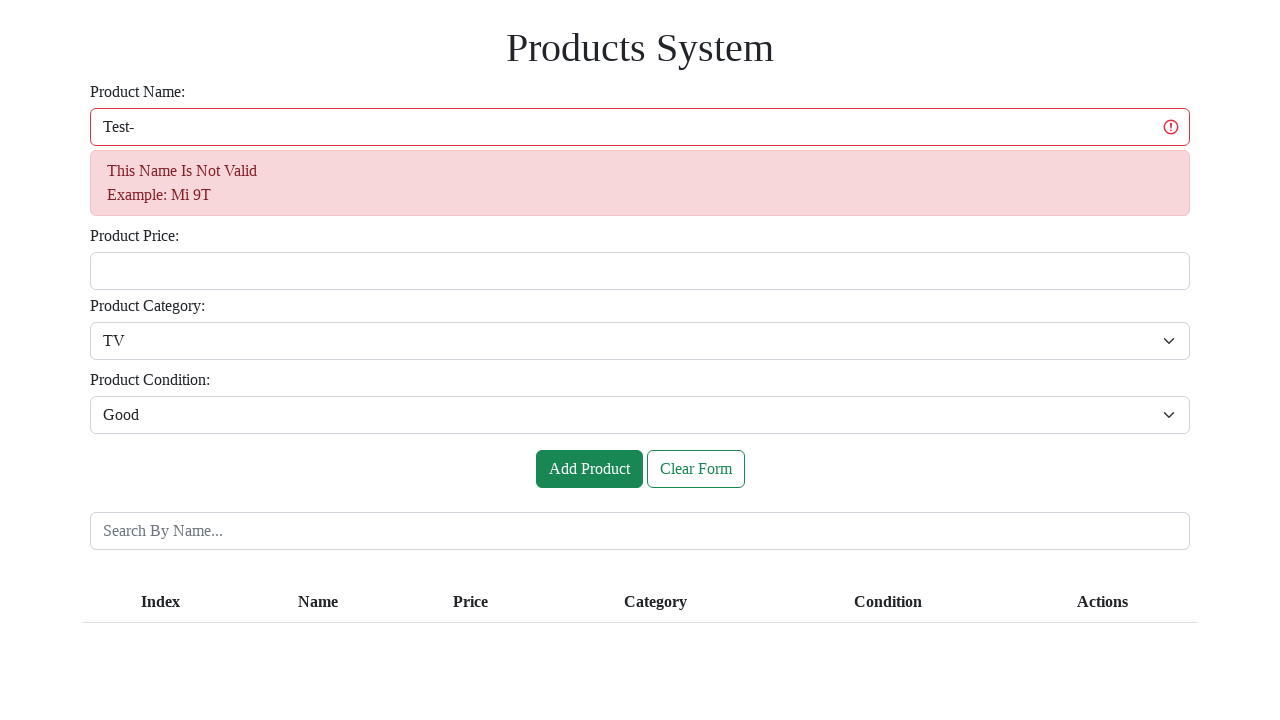

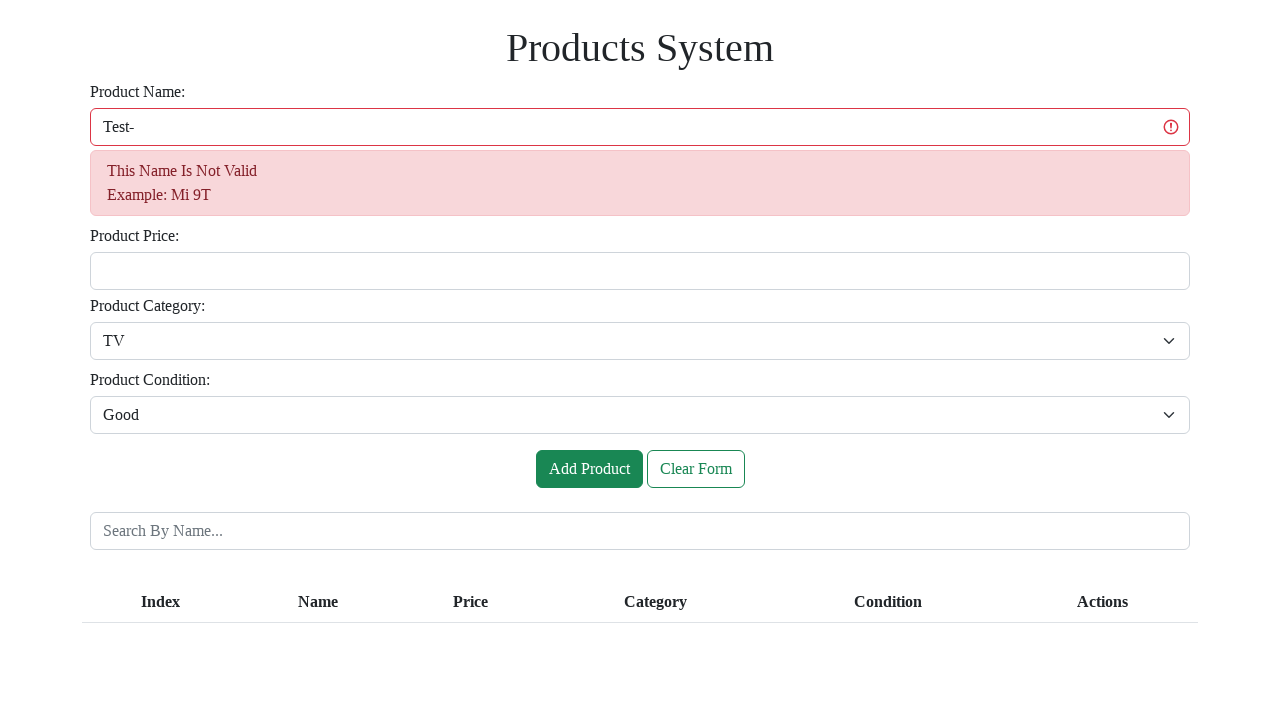